Tests that no selection message is displayed when no radio button has been selected

Starting URL: https://demoqa.com/elements

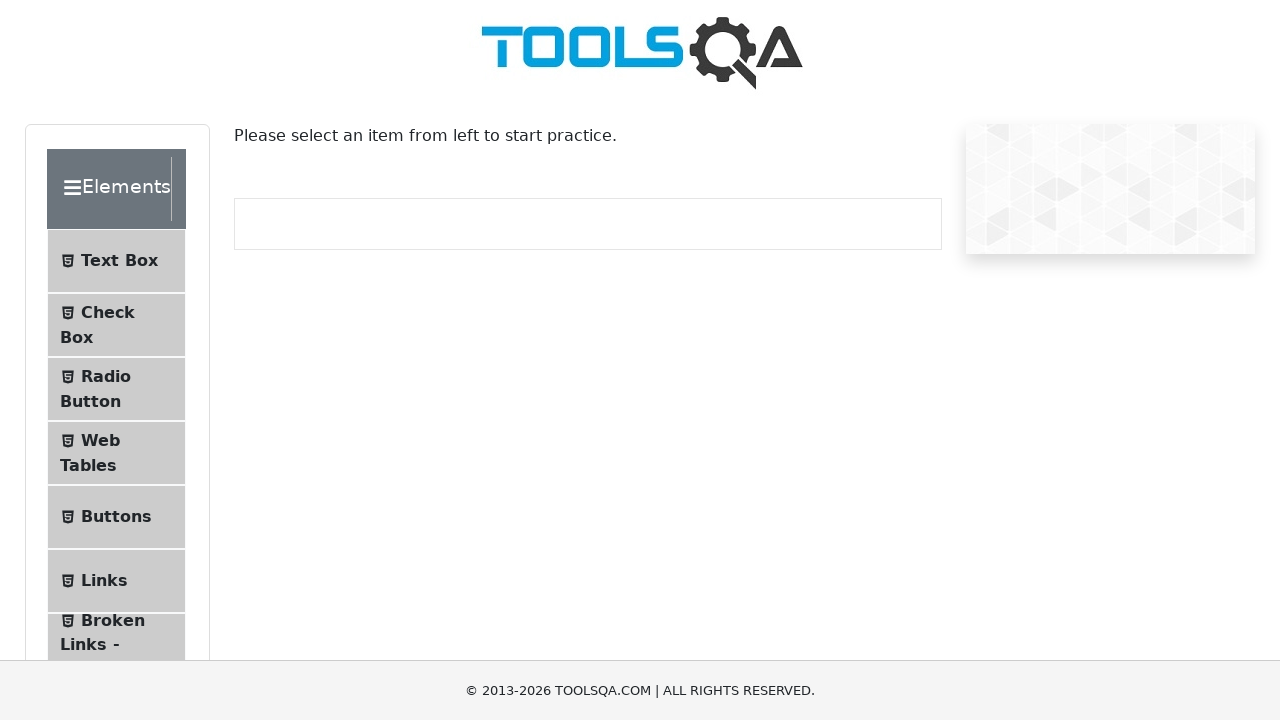

Clicked on Radio Button menu item at (116, 389) on #item-2
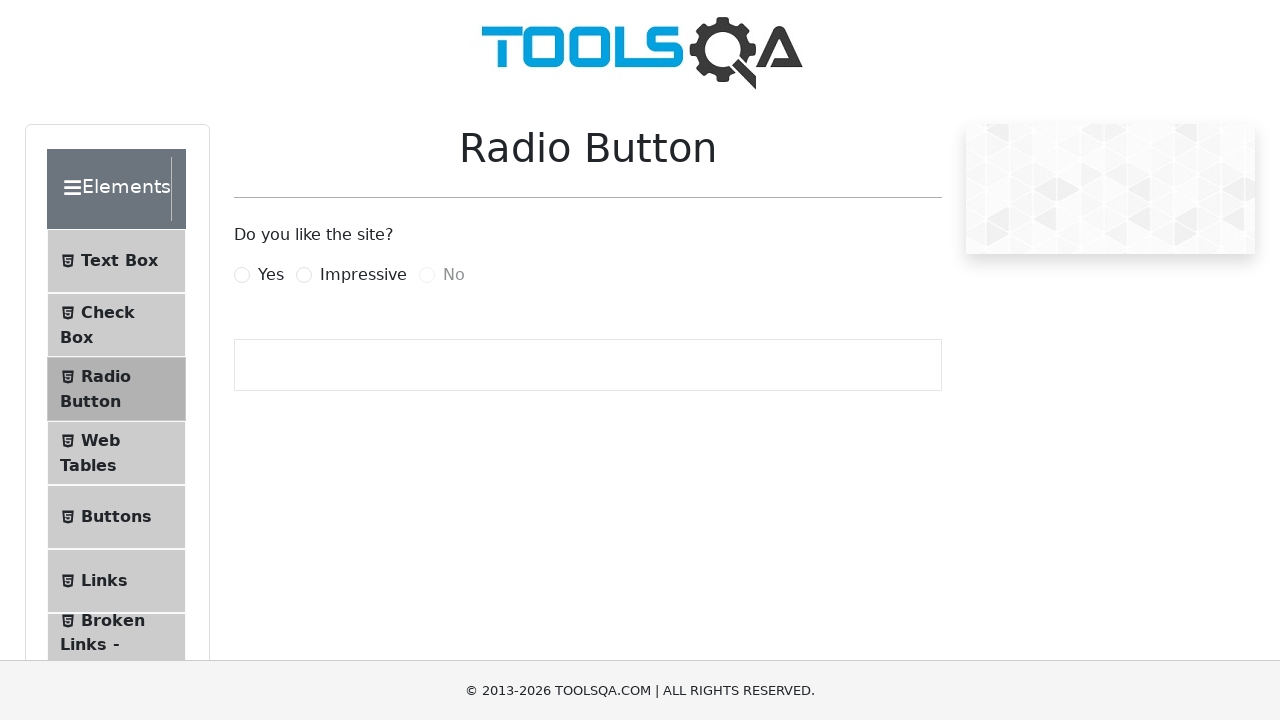

Waited 500ms for page to stabilize
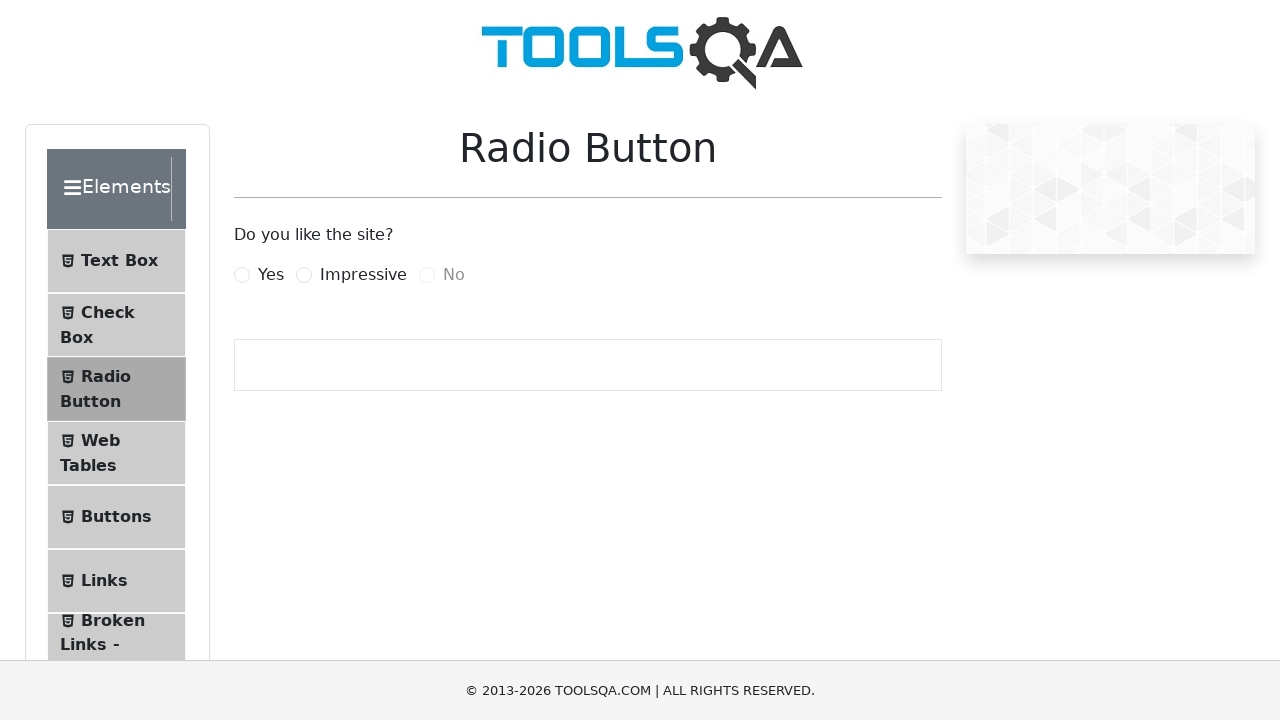

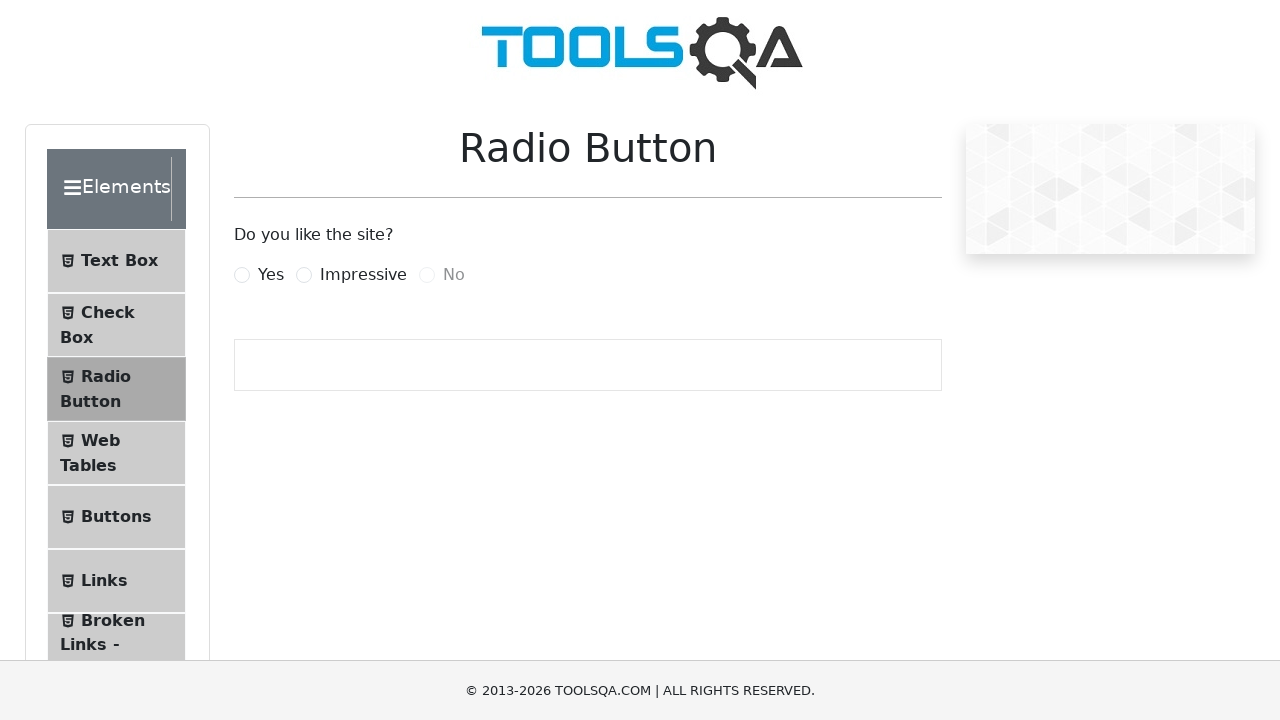